Tests that age greater than 150 is not permitted in the fan registration form

Starting URL: https://davi-vert.vercel.app/index.html

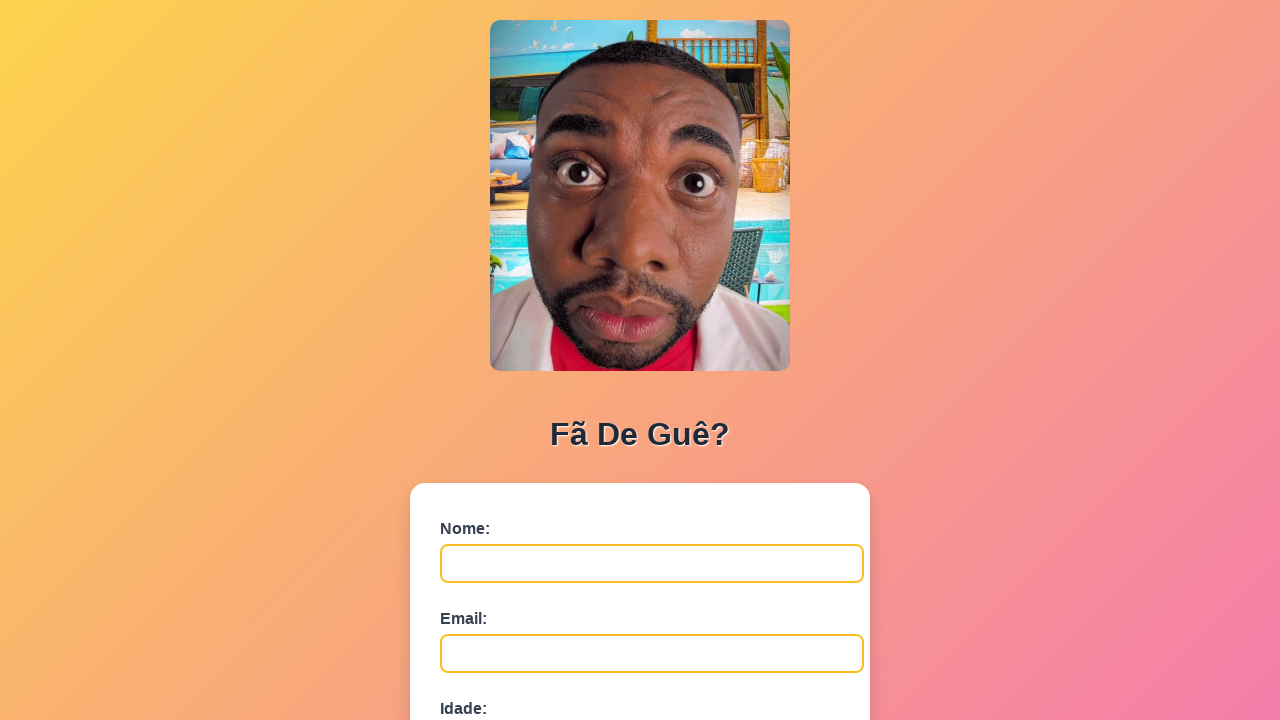

Filled name field with 'Velhíssimo' on #nome
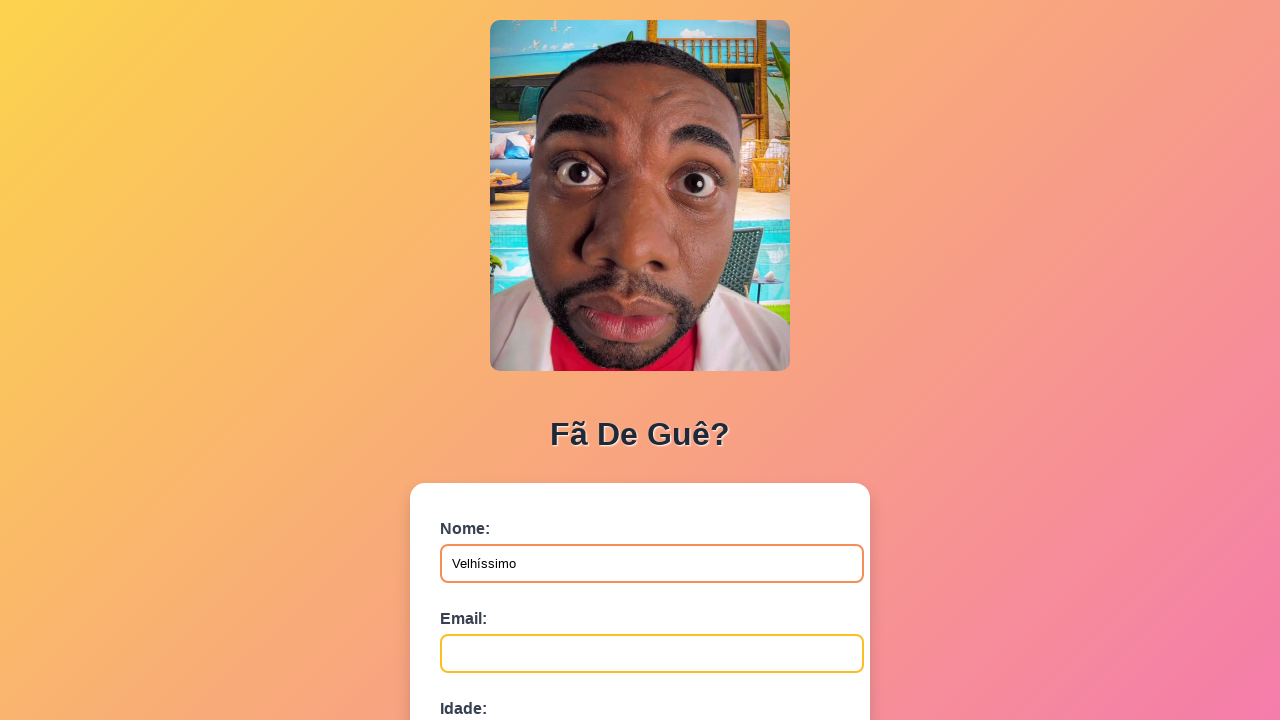

Filled email field with 'velho@email.com' on #email
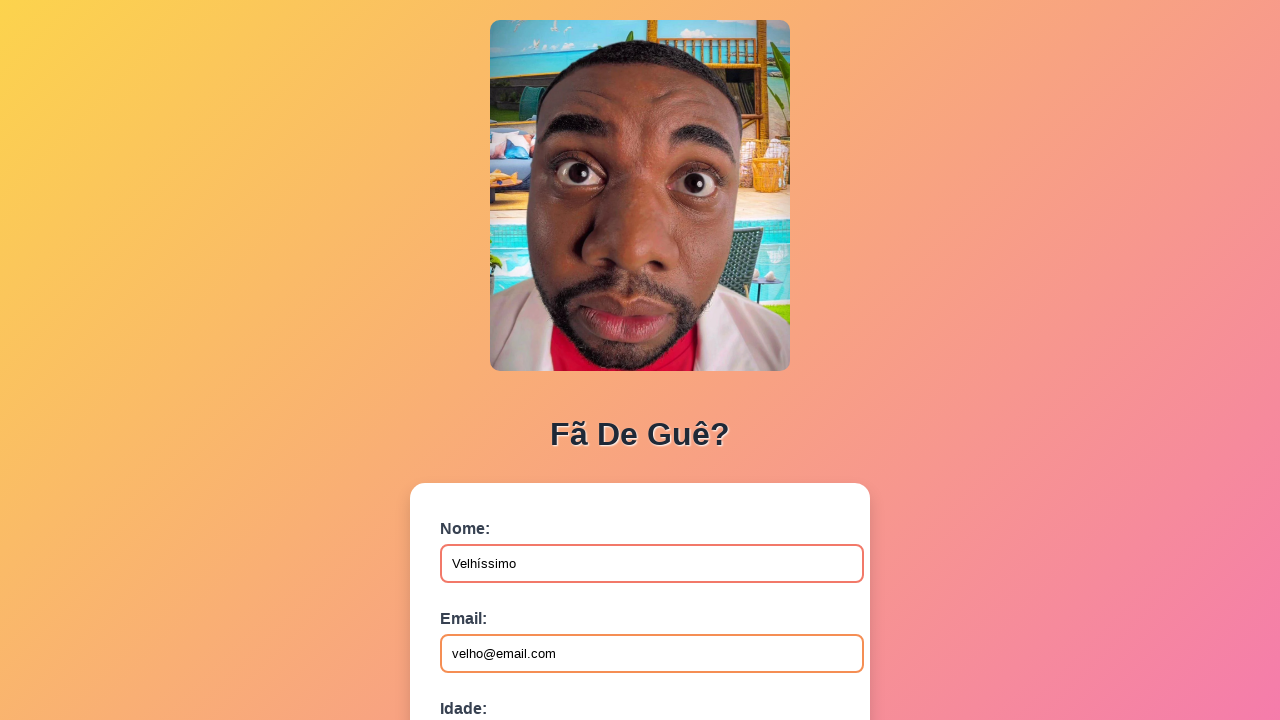

Filled age field with invalid value '151' (greater than 150) on #idade
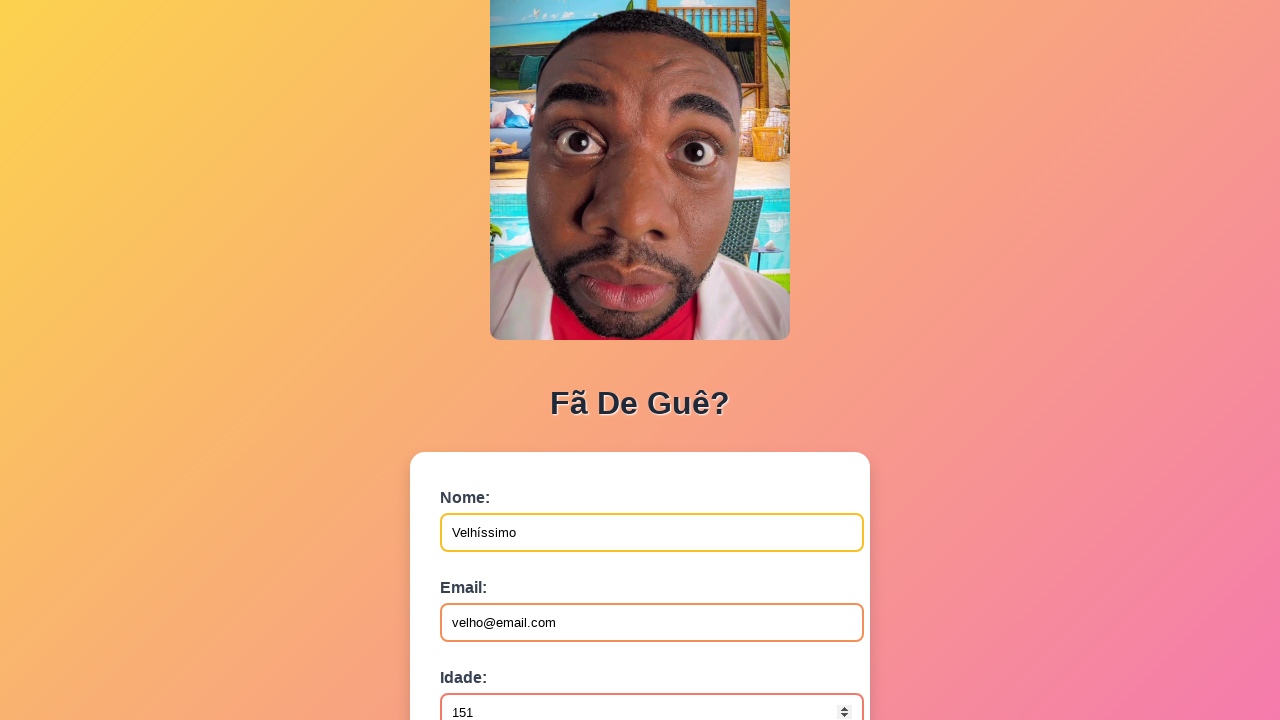

Clicked submit button to attempt form submission with invalid age at (490, 569) on button[type='submit']
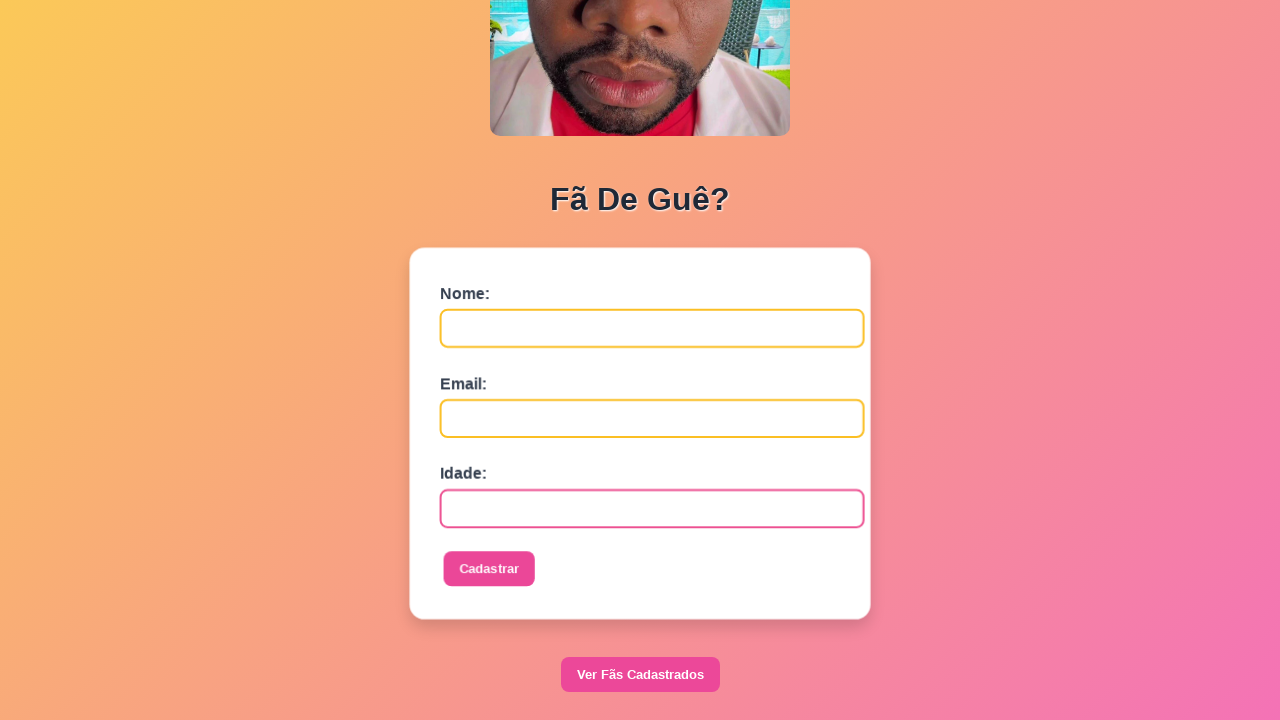

Waited for form processing
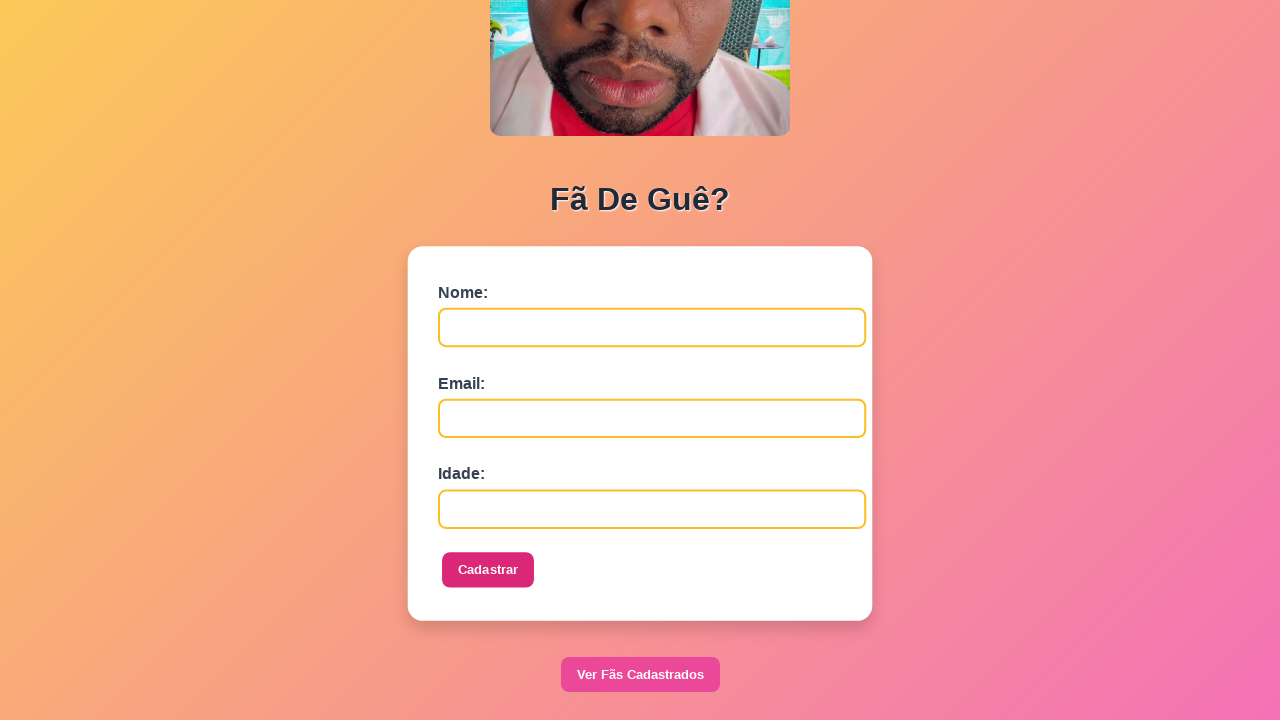

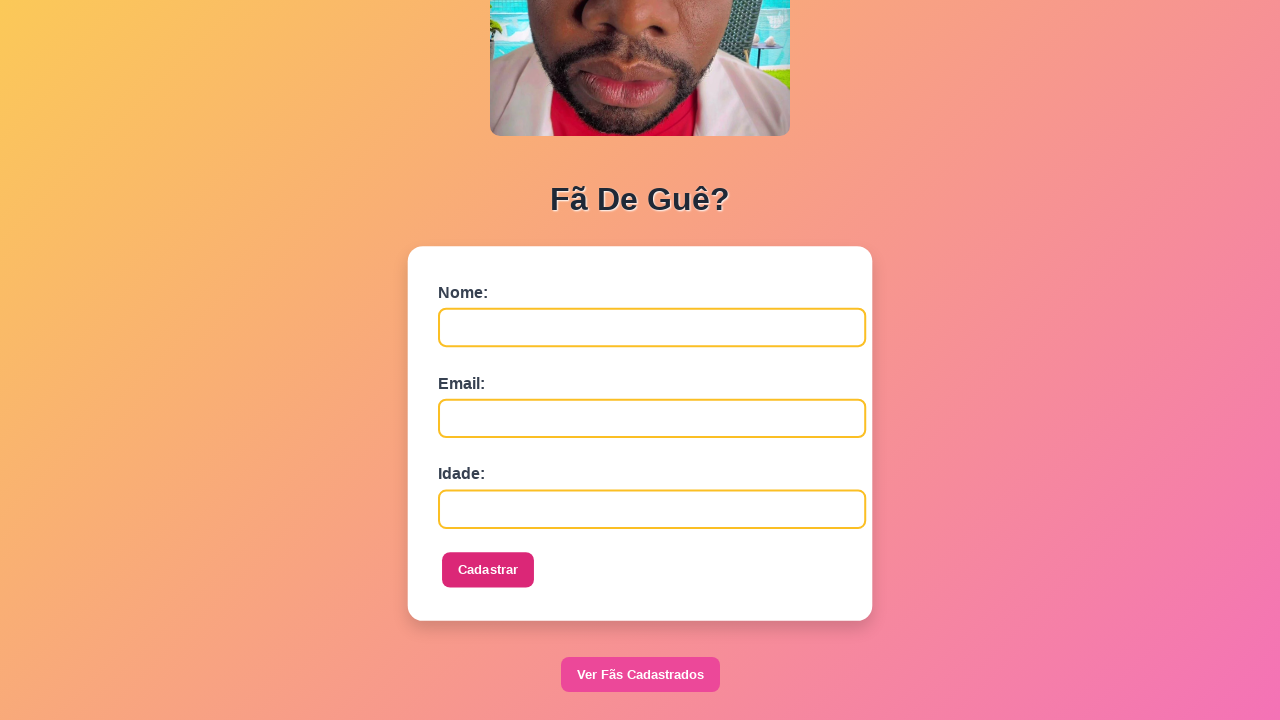